Tests JavaScript prompt popup handling by clicking a button to trigger a prompt, entering text, and accepting it

Starting URL: https://www.w3schools.com/js/tryit.asp?filename=tryjs_prompt

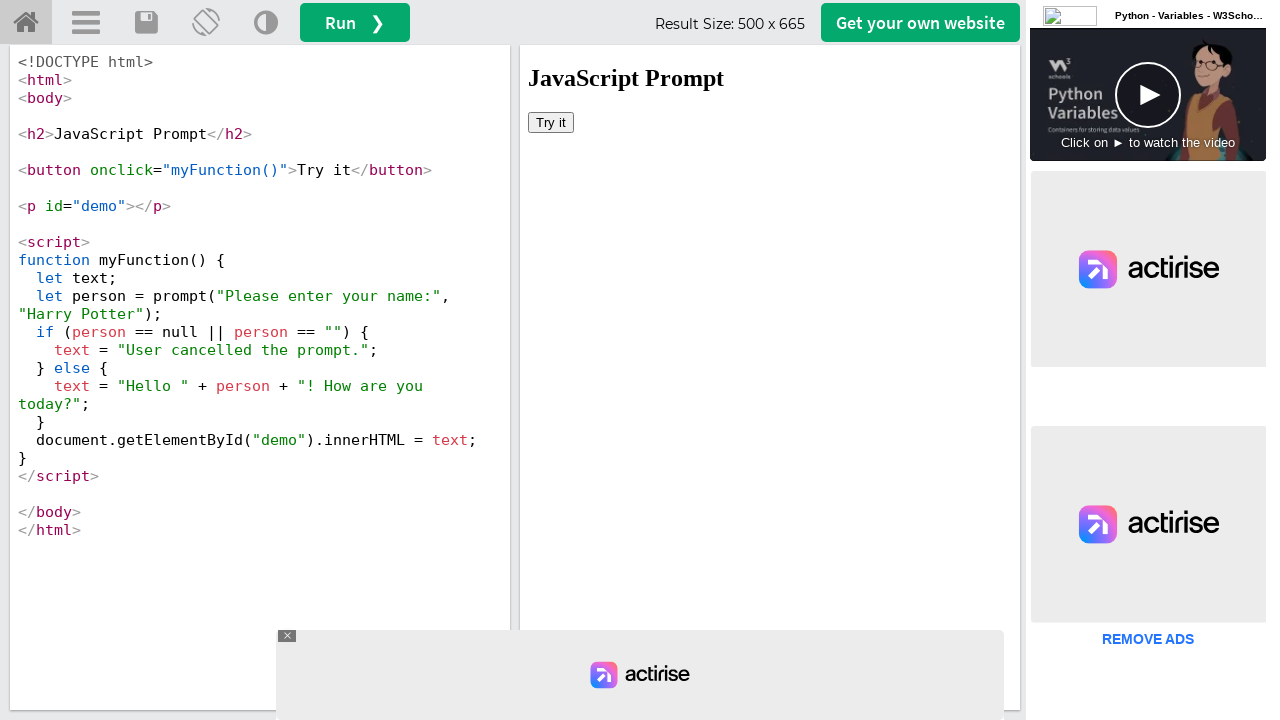

Located iframe containing the demo
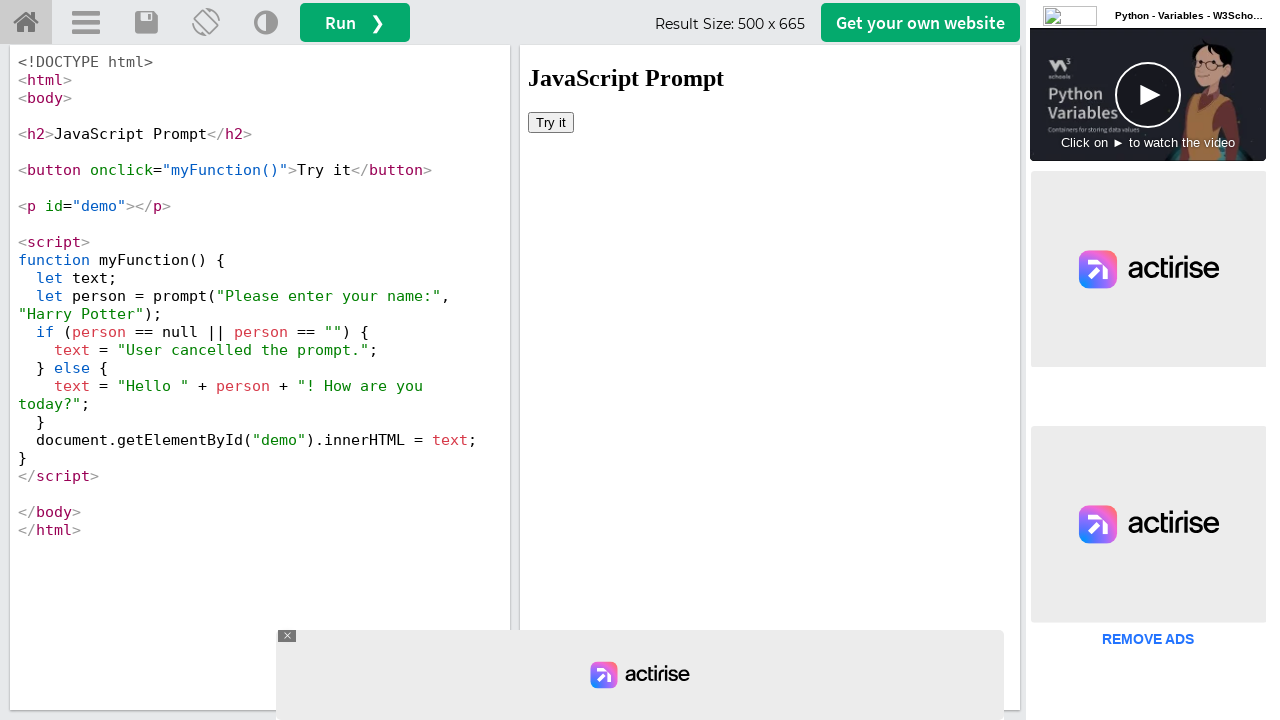

Clicked 'Try it' button to trigger prompt popup at (551, 122) on #iframeResult >> internal:control=enter-frame >> xpath=//button[text()='Try it']
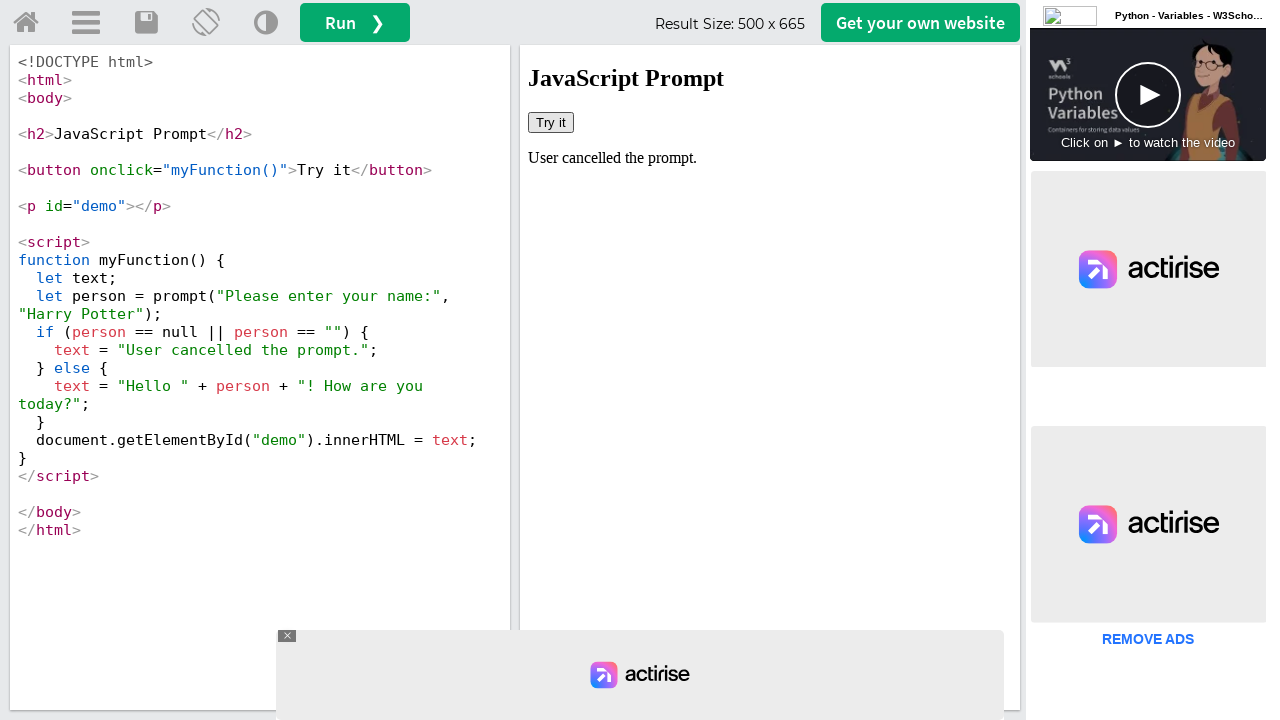

Set up dialog handler to accept prompt with 'TestUser'
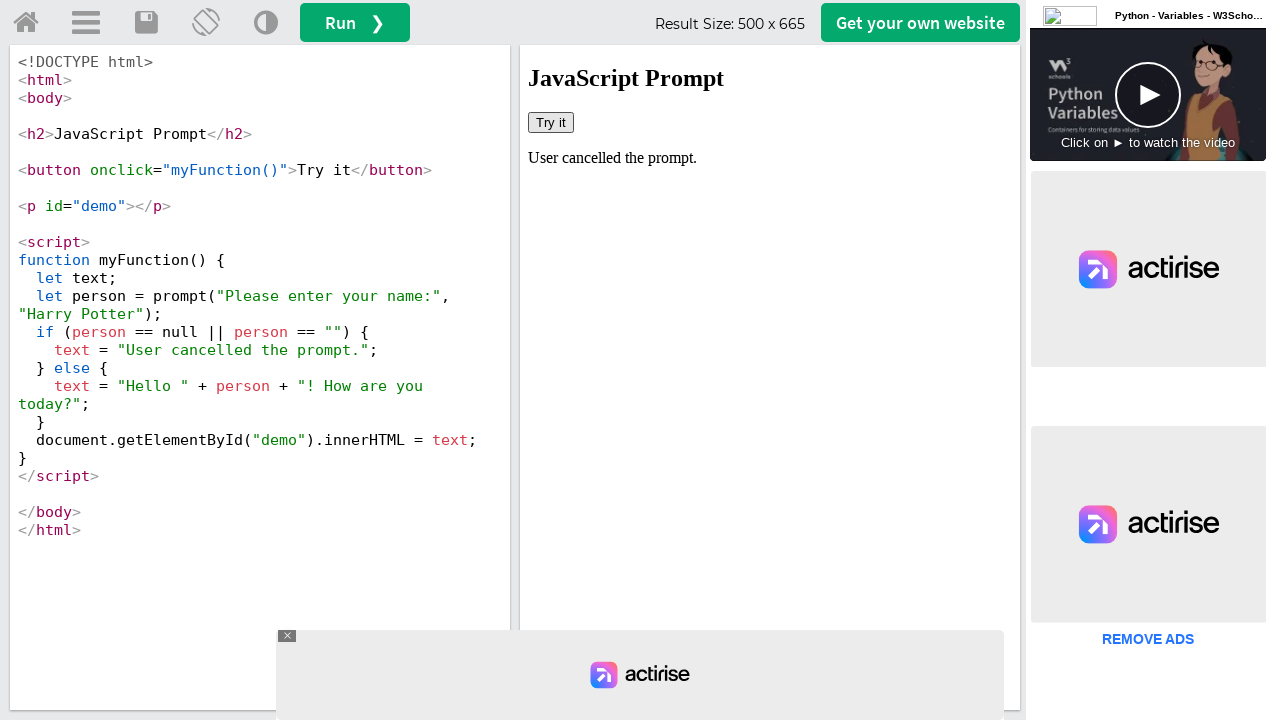

Clicked 'Try it' button again to trigger prompt with handler active at (551, 122) on #iframeResult >> internal:control=enter-frame >> xpath=//button[text()='Try it']
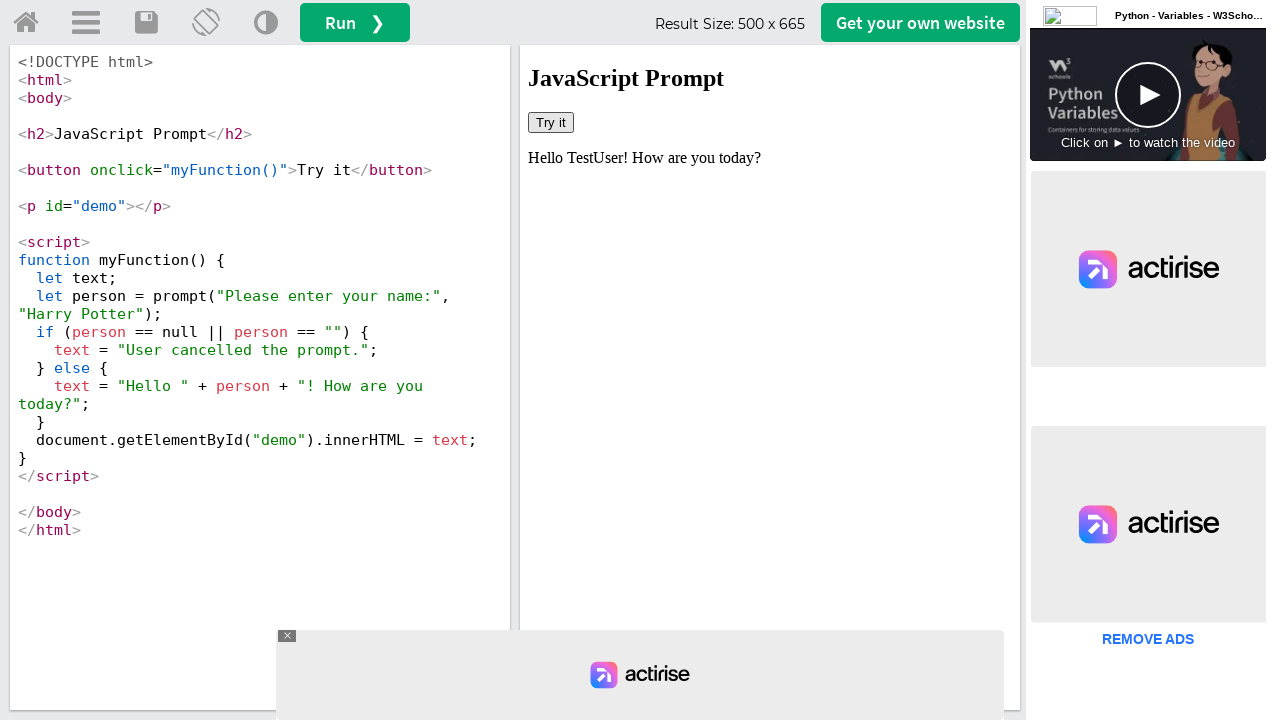

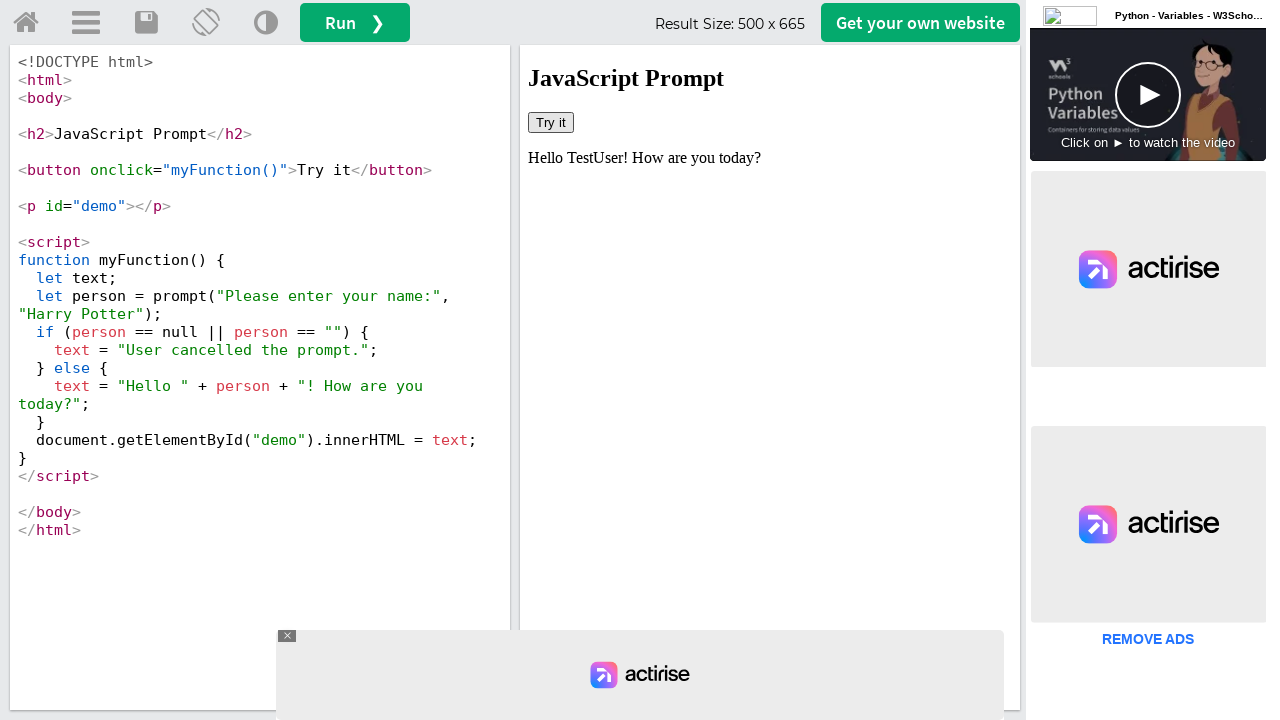